Tests hover functionality by hovering over an avatar image and verifying that the caption/additional information becomes visible.

Starting URL: http://the-internet.herokuapp.com/hovers

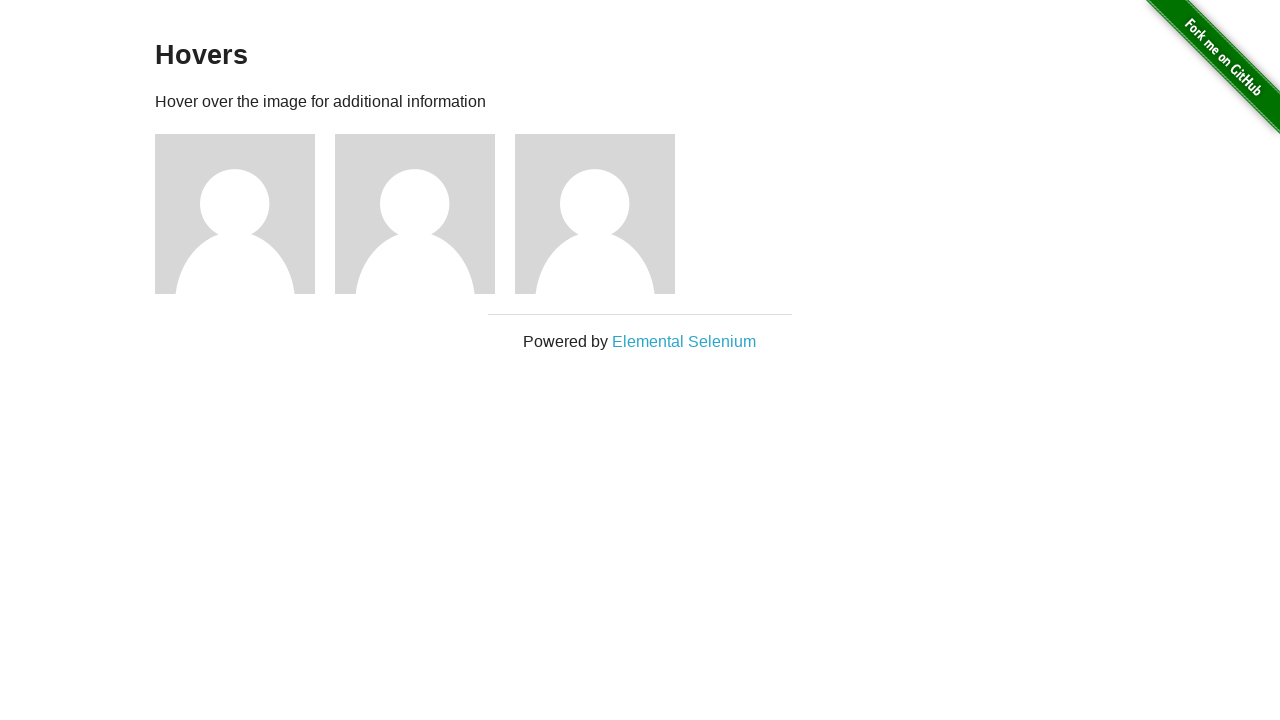

Located first avatar element
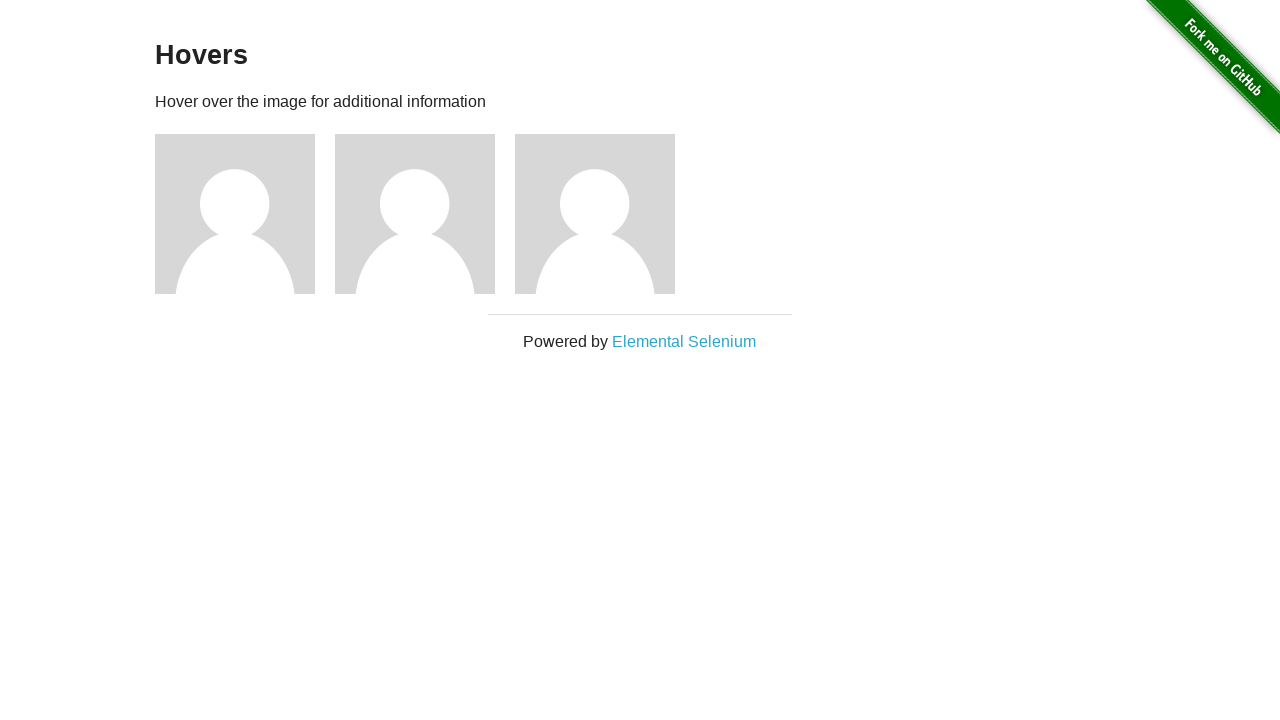

Hovered over the avatar image at (245, 214) on .figure >> nth=0
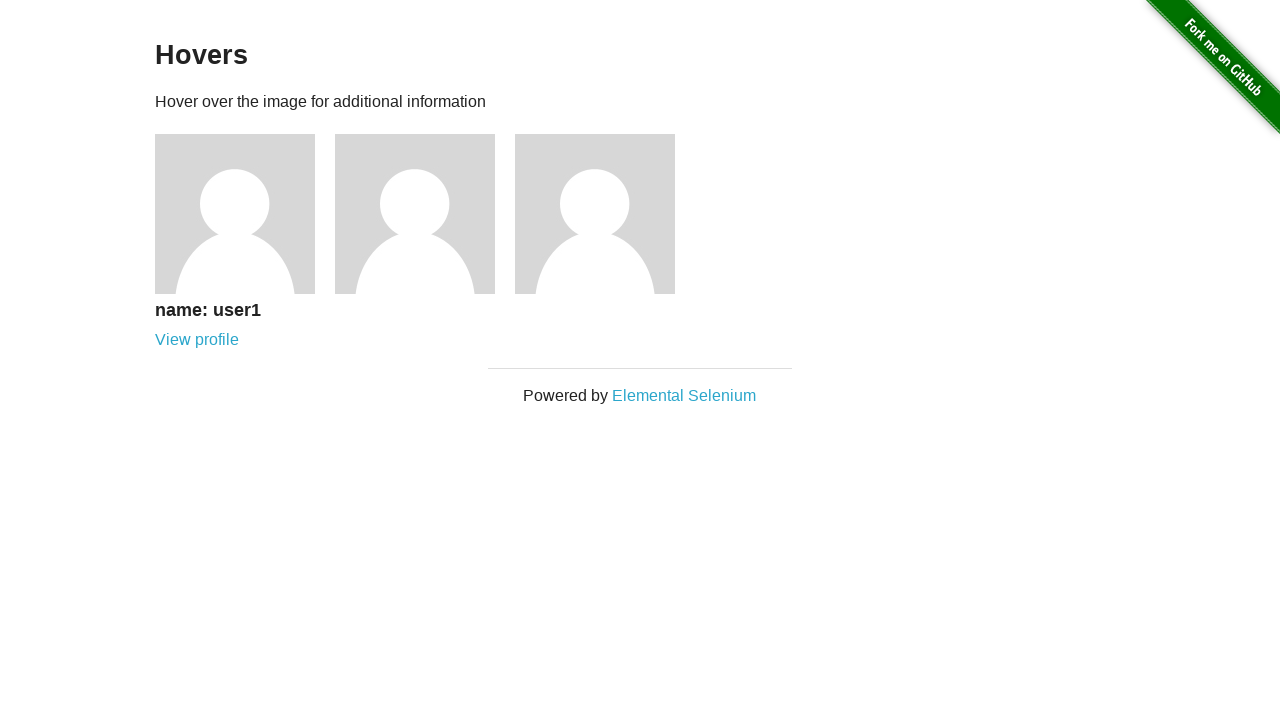

Located caption element
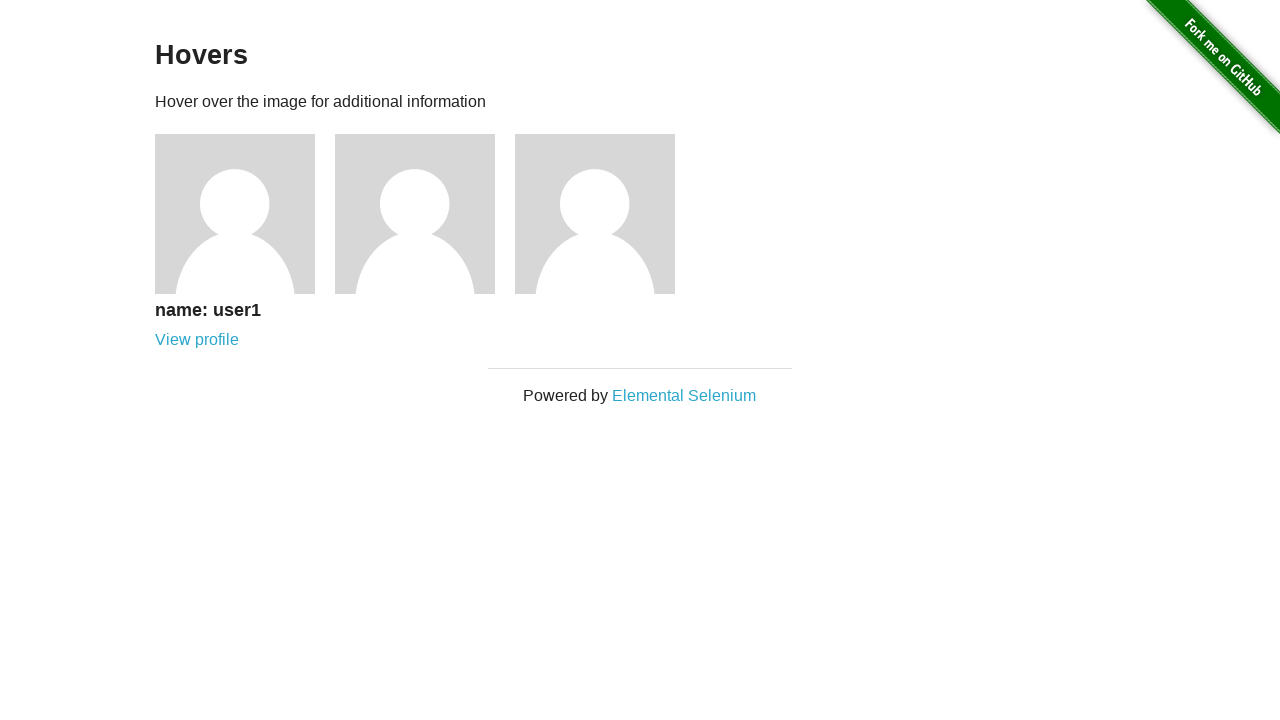

Verified that caption is visible on hover
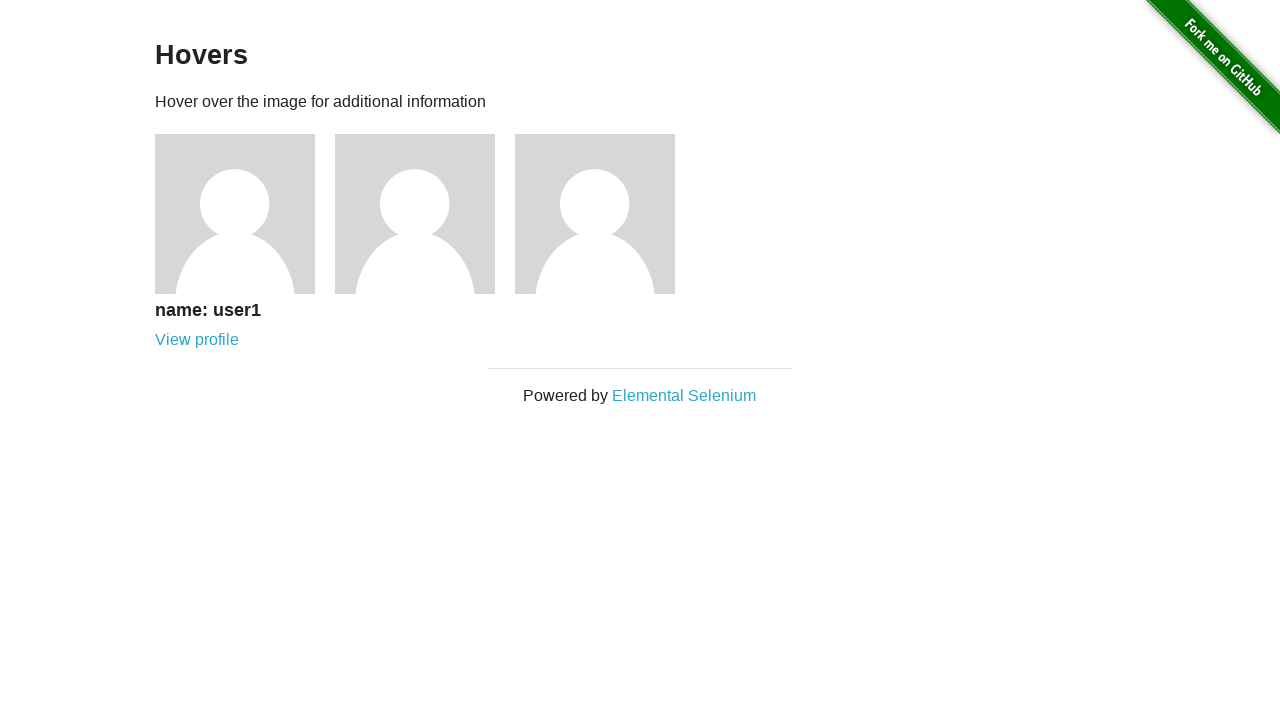

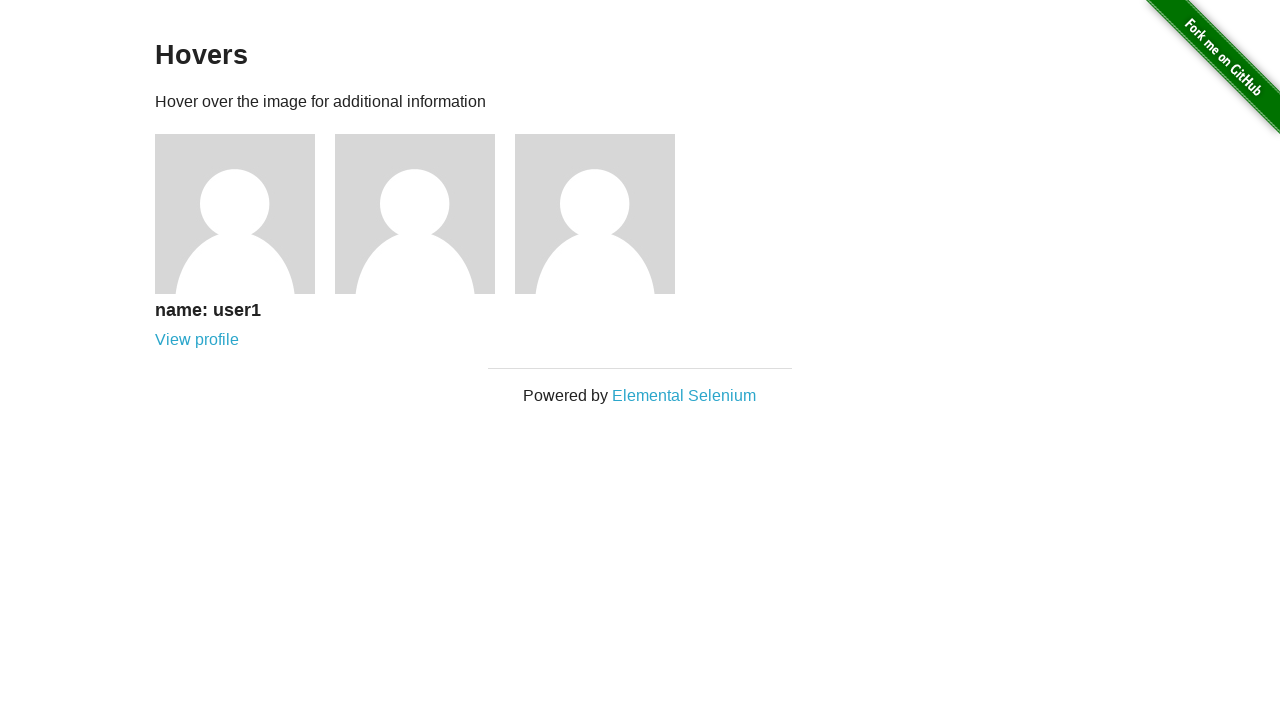